Tests drag and drop functionality by dragging element A to element B's position using Playwright's built-in drag and drop

Starting URL: http://the-internet.herokuapp.com/drag_and_drop

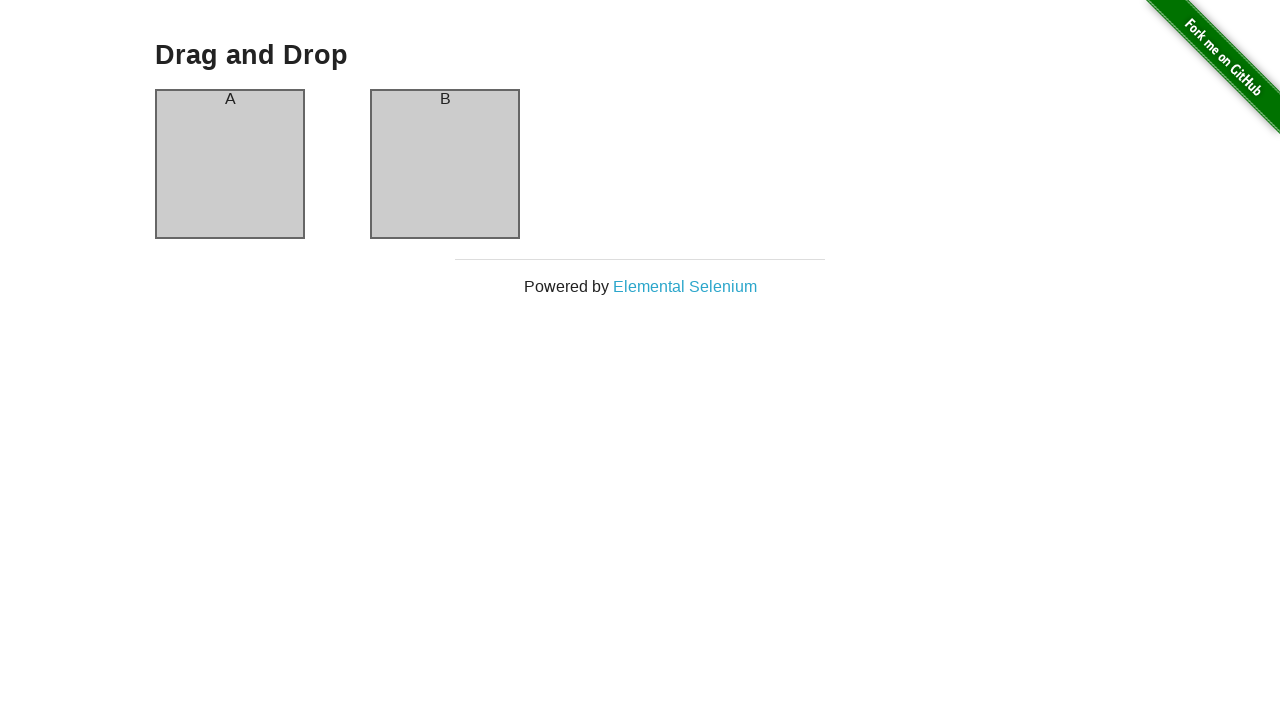

Located source element (column-a)
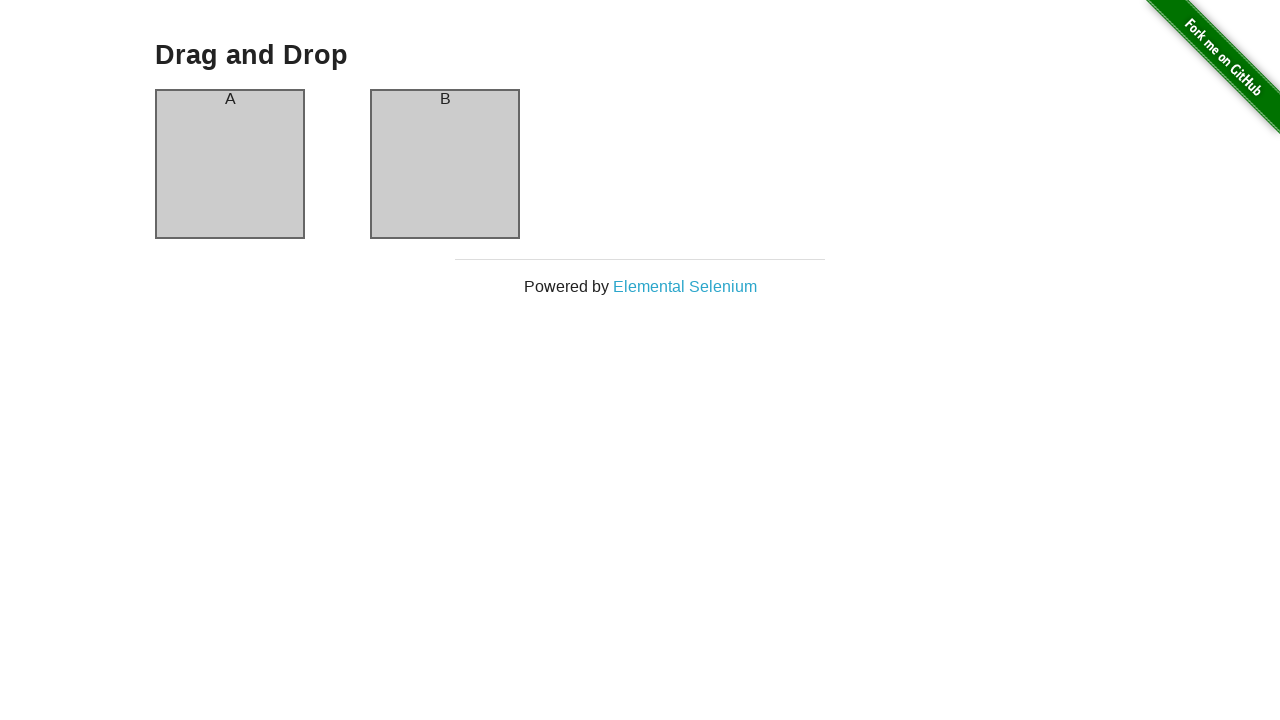

Located target element (column-b)
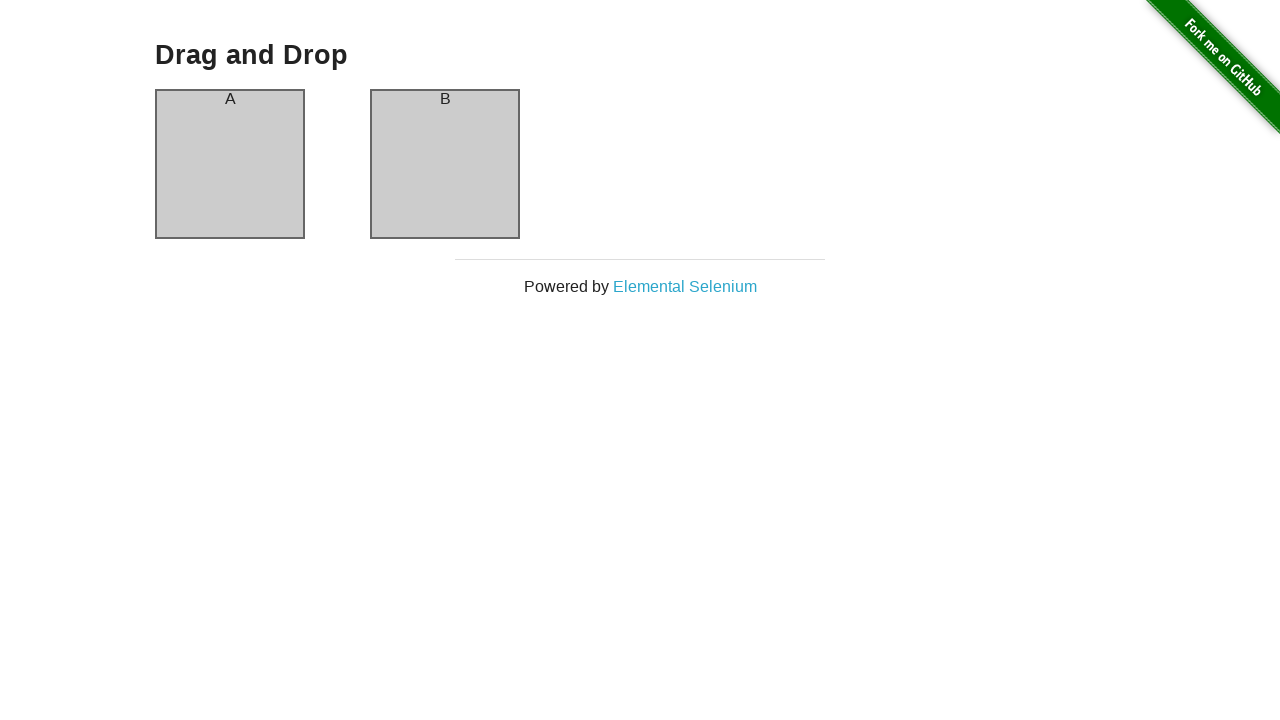

Dragged element A to element B's position at (445, 164)
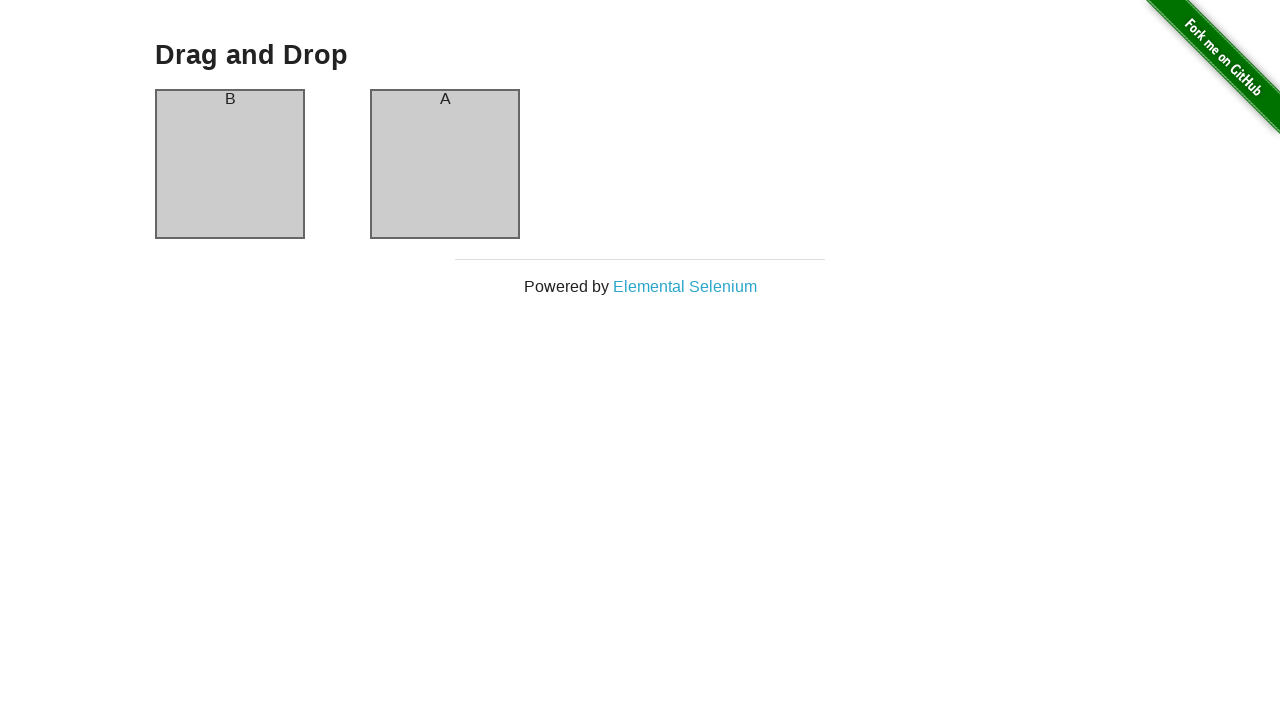

Verified drag and drop successful - column-a header now shows 'B'
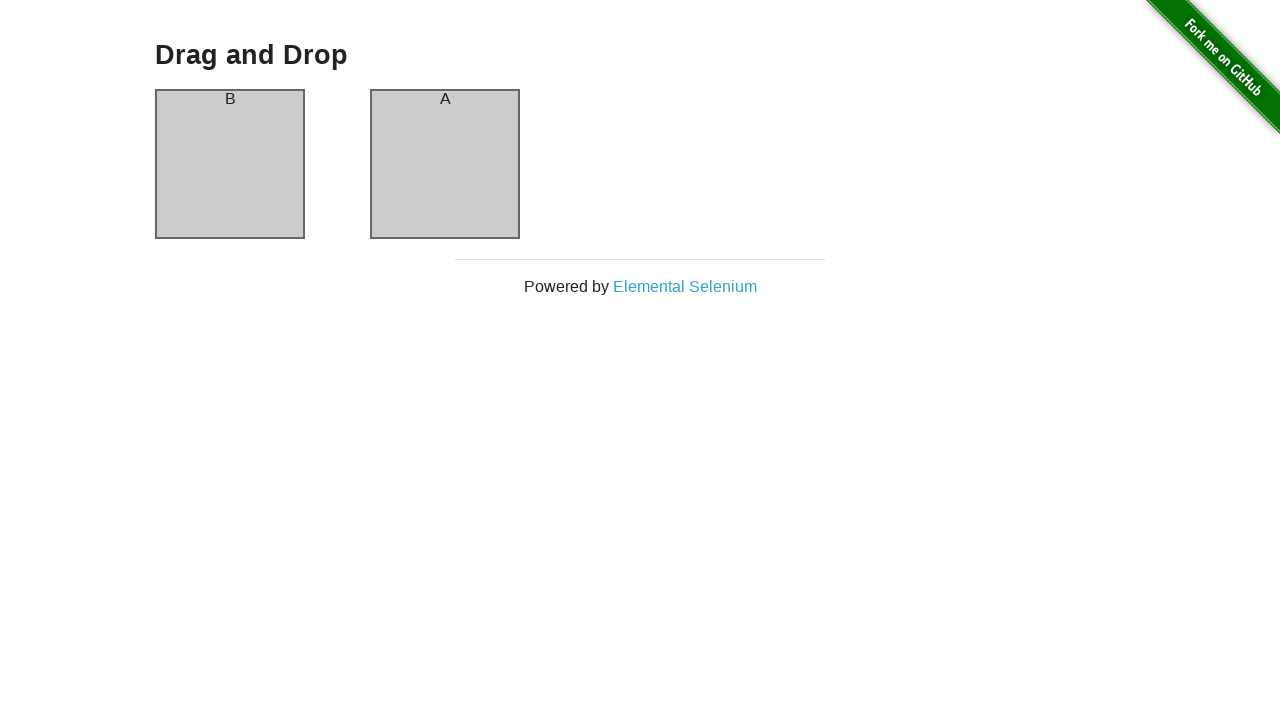

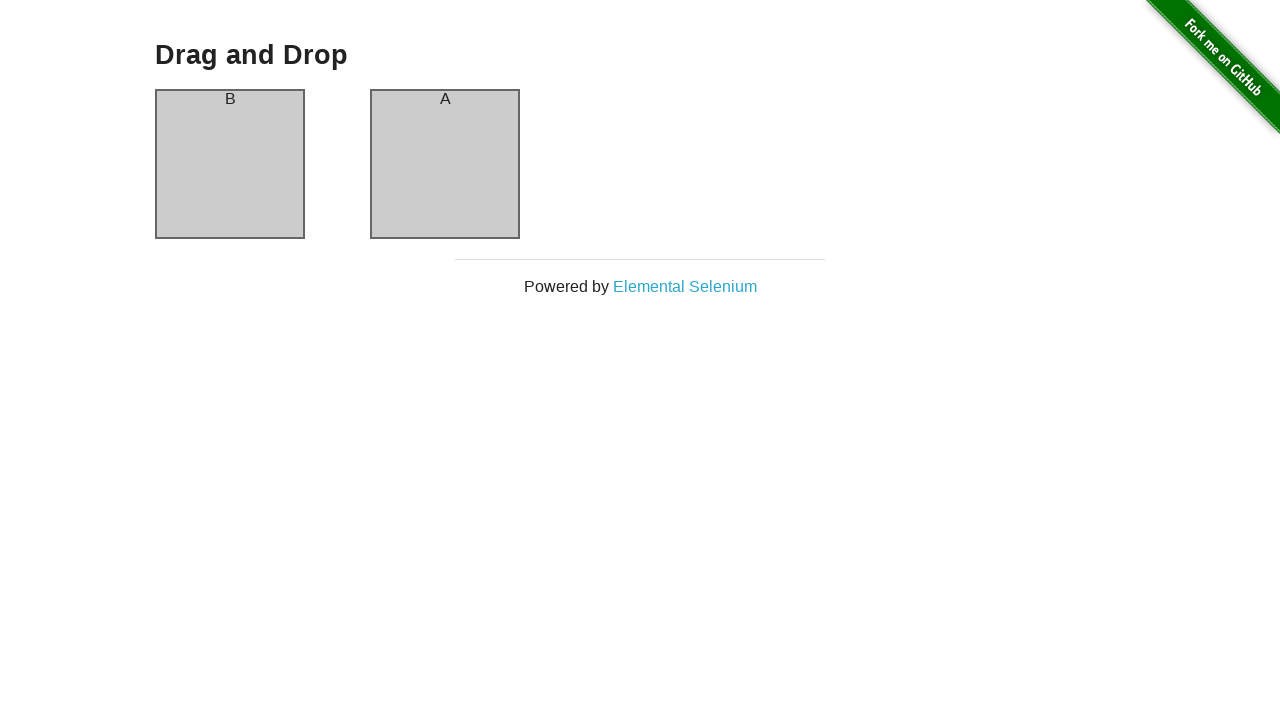